Tests using keyboard modifier (Ctrl/Cmd) with clicks to select multiple non-consecutive items from a list

Starting URL: https://automationfc.github.io/jquery-selectable/

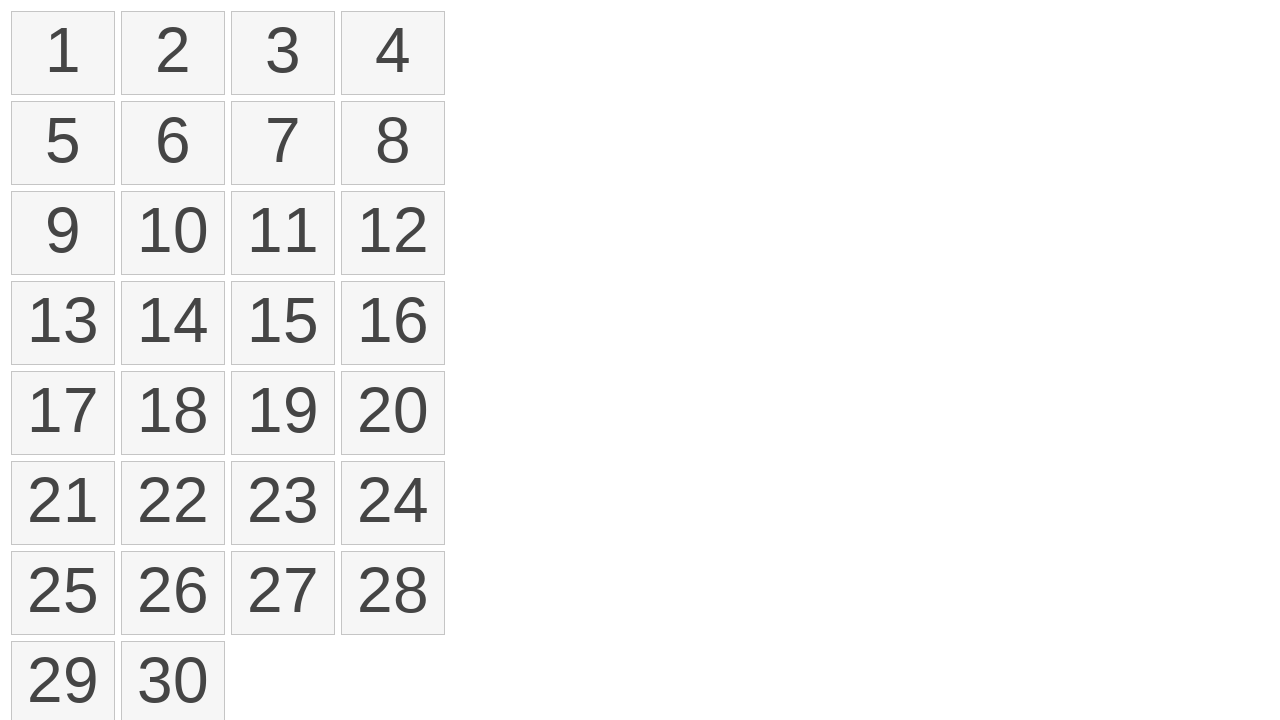

Pressed down modifier key (Meta) for multi-select
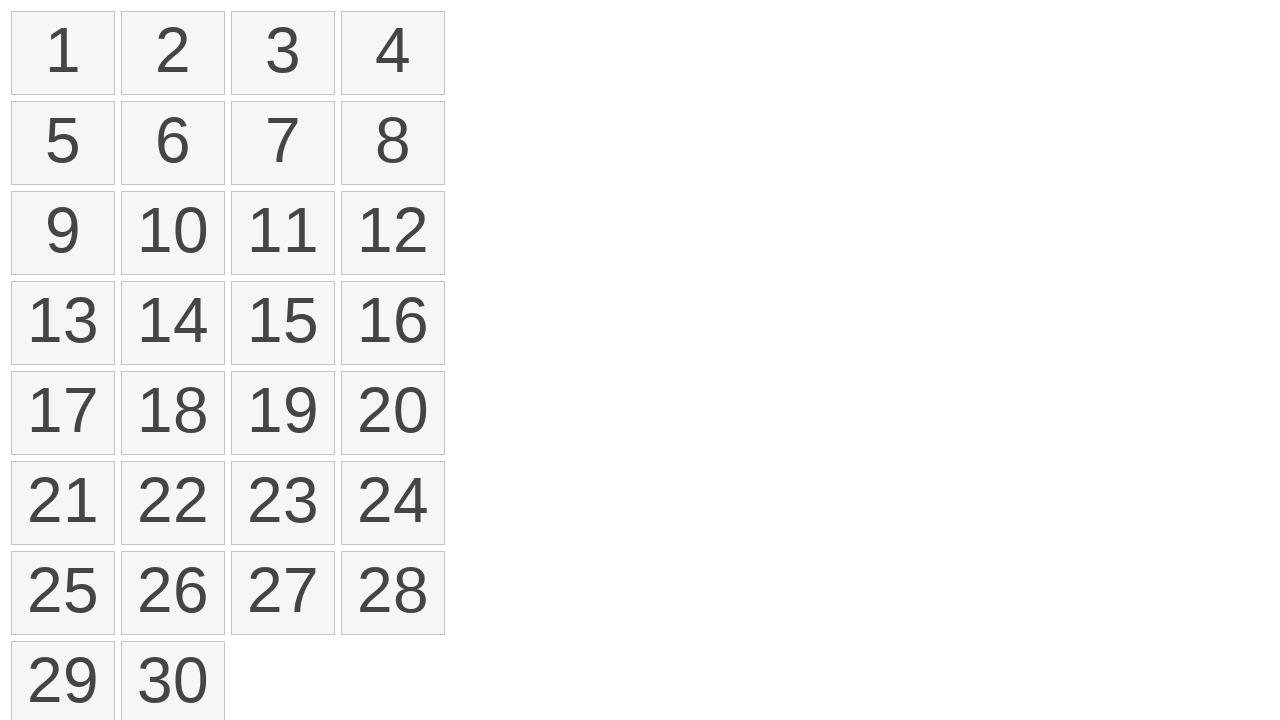

Clicked first item (index 0) while holding modifier key at (63, 53) on ol#selectable li >> nth=0
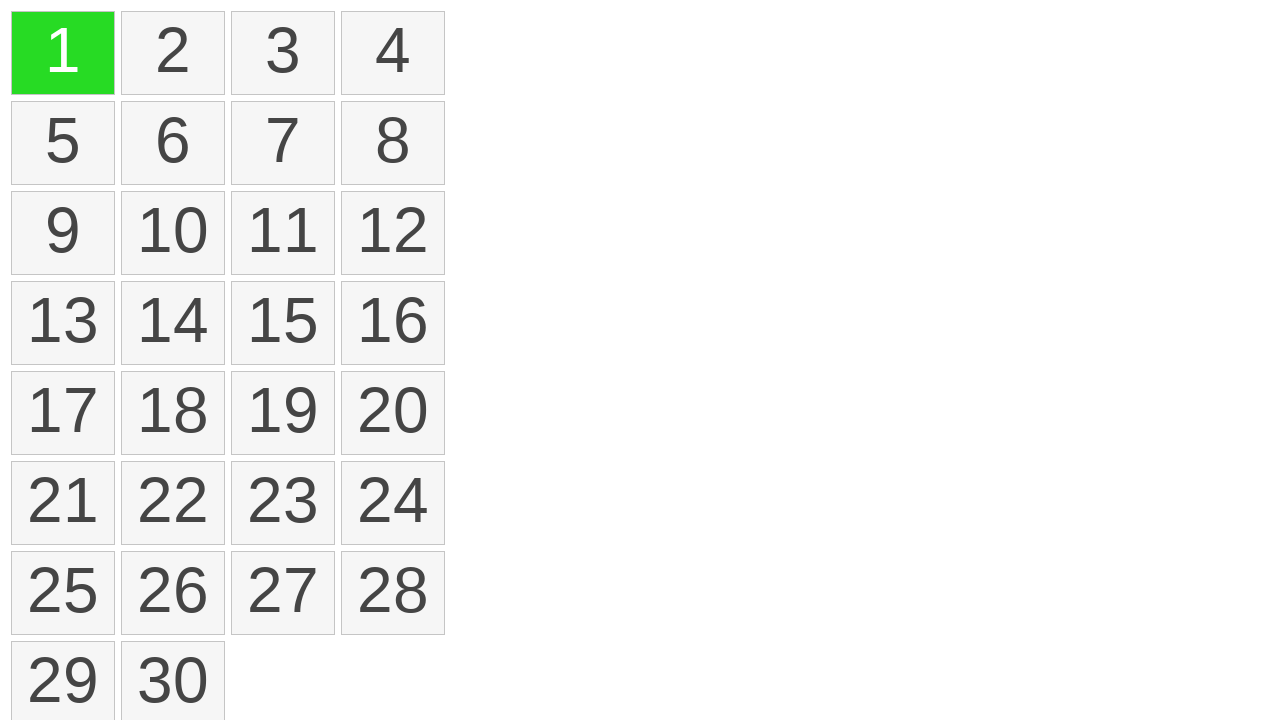

Clicked fourth item (index 3) while holding modifier key at (393, 53) on ol#selectable li >> nth=3
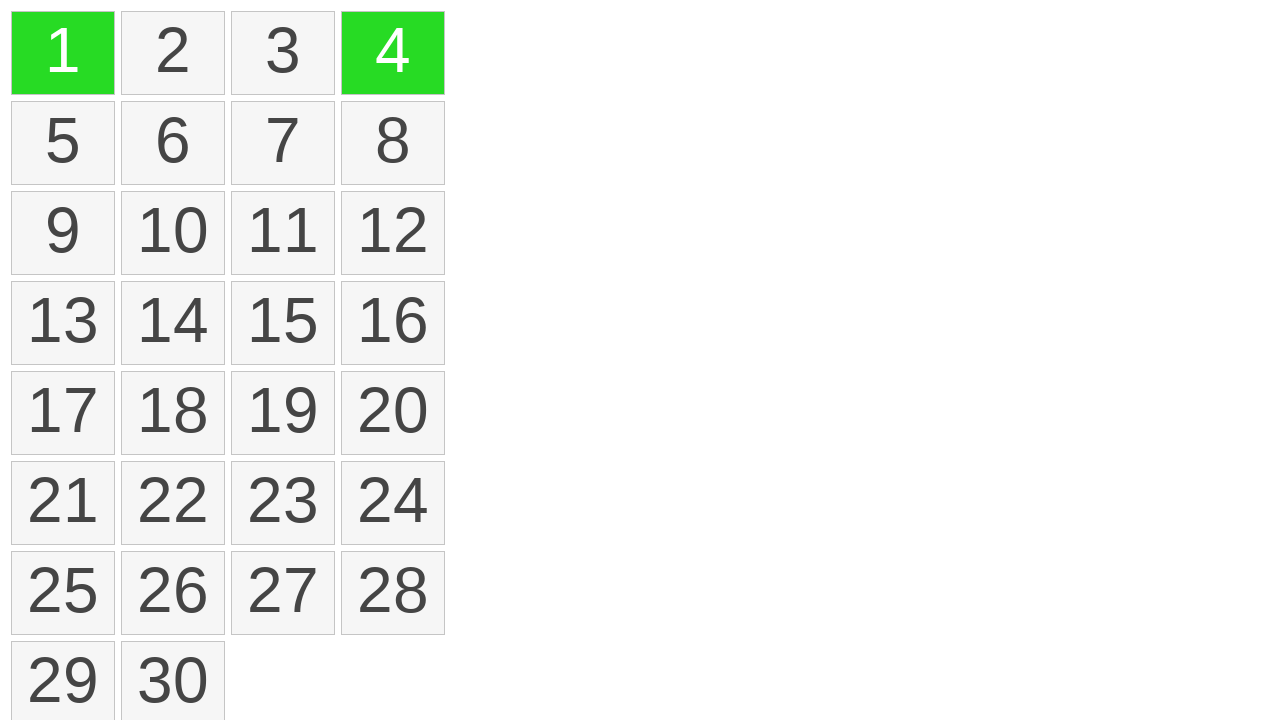

Clicked sixth item (index 5) while holding modifier key at (173, 143) on ol#selectable li >> nth=5
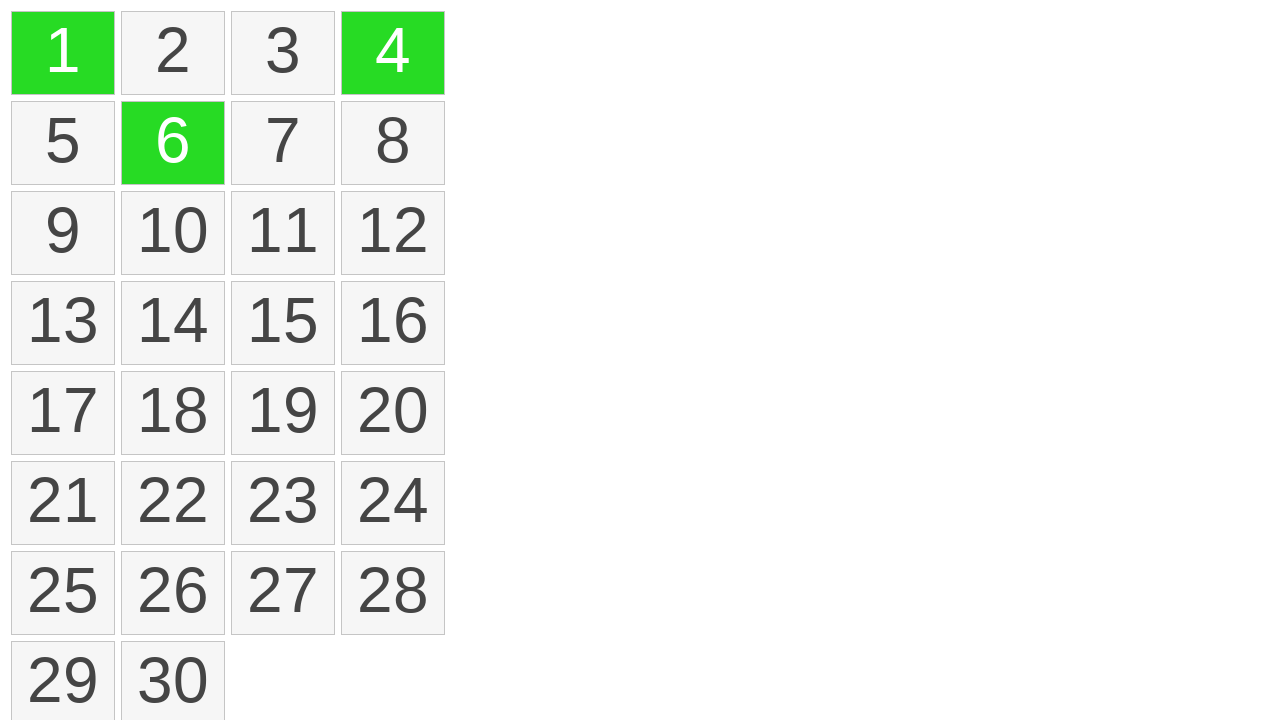

Clicked eleventh item (index 10) while holding modifier key at (283, 233) on ol#selectable li >> nth=10
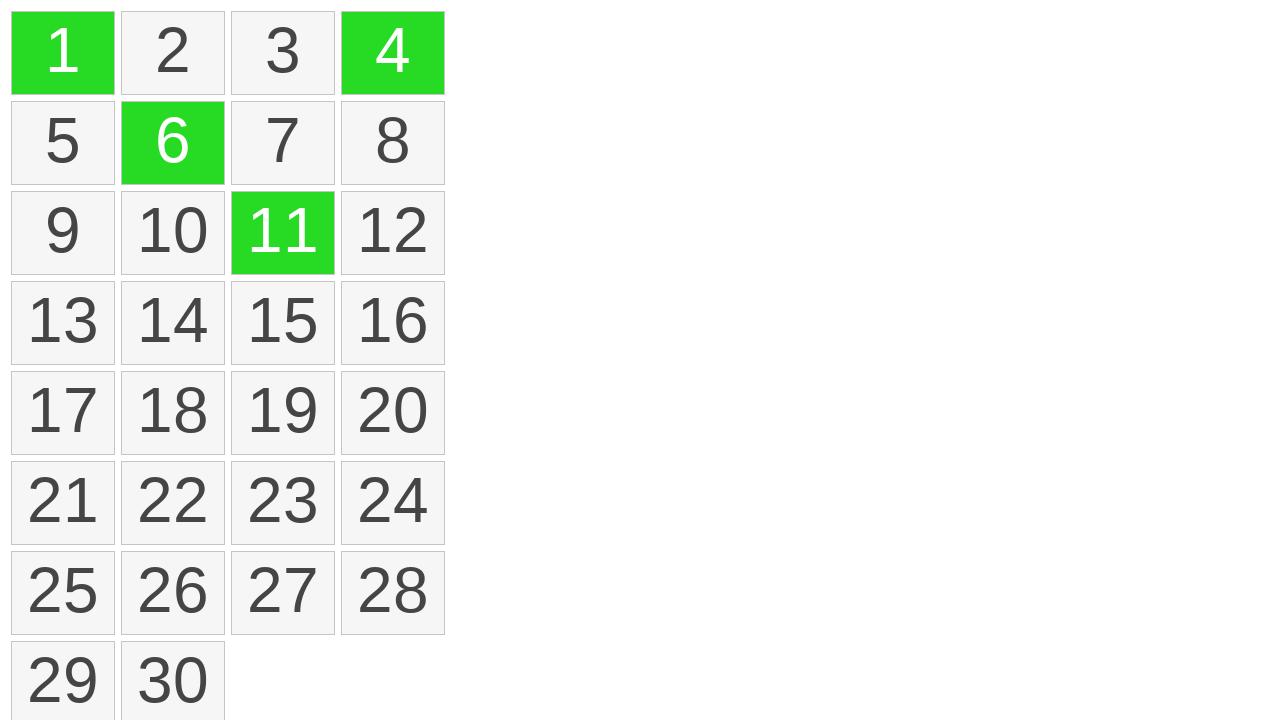

Released modifier key (Meta)
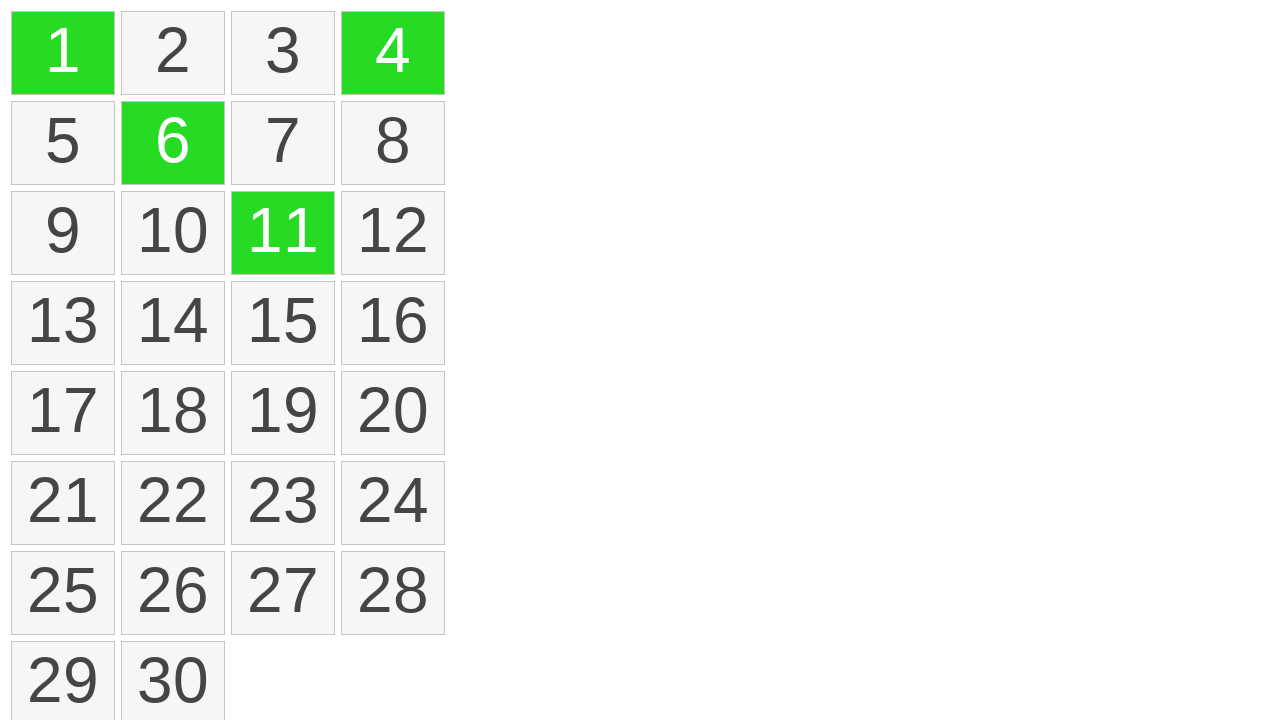

Located selected elements with class 'ui-selected'
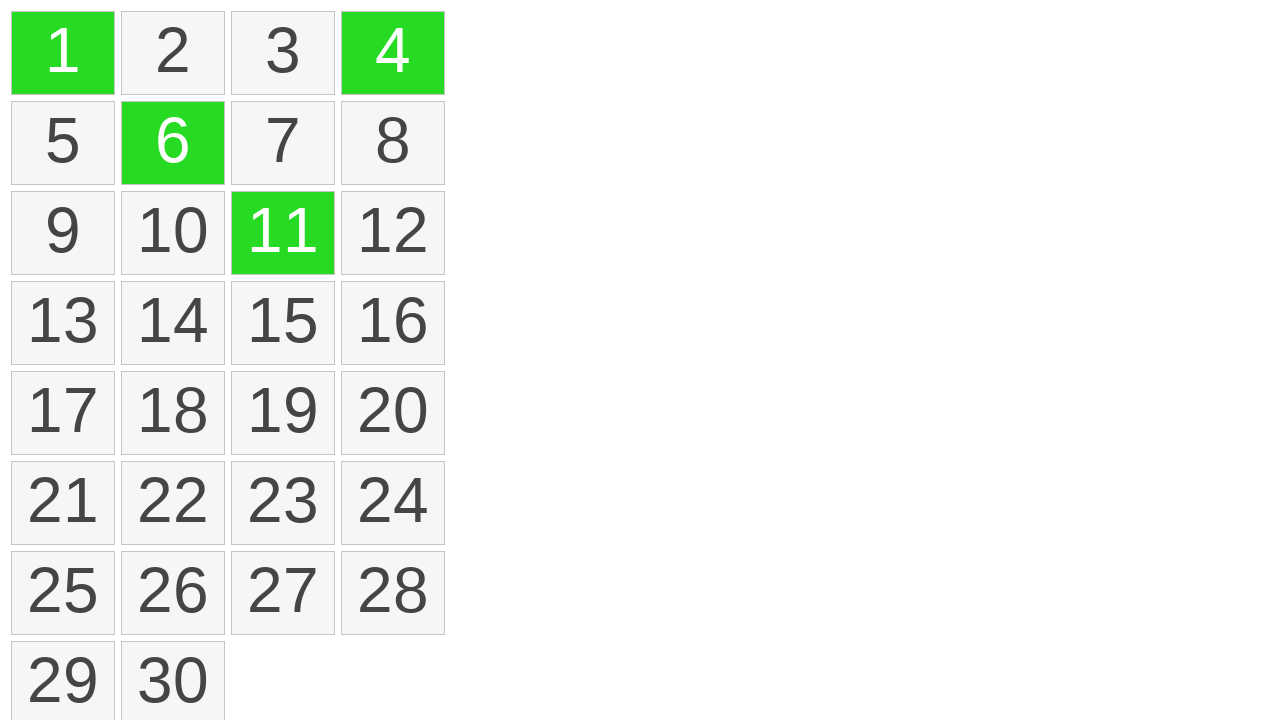

Verified that exactly 4 items are selected
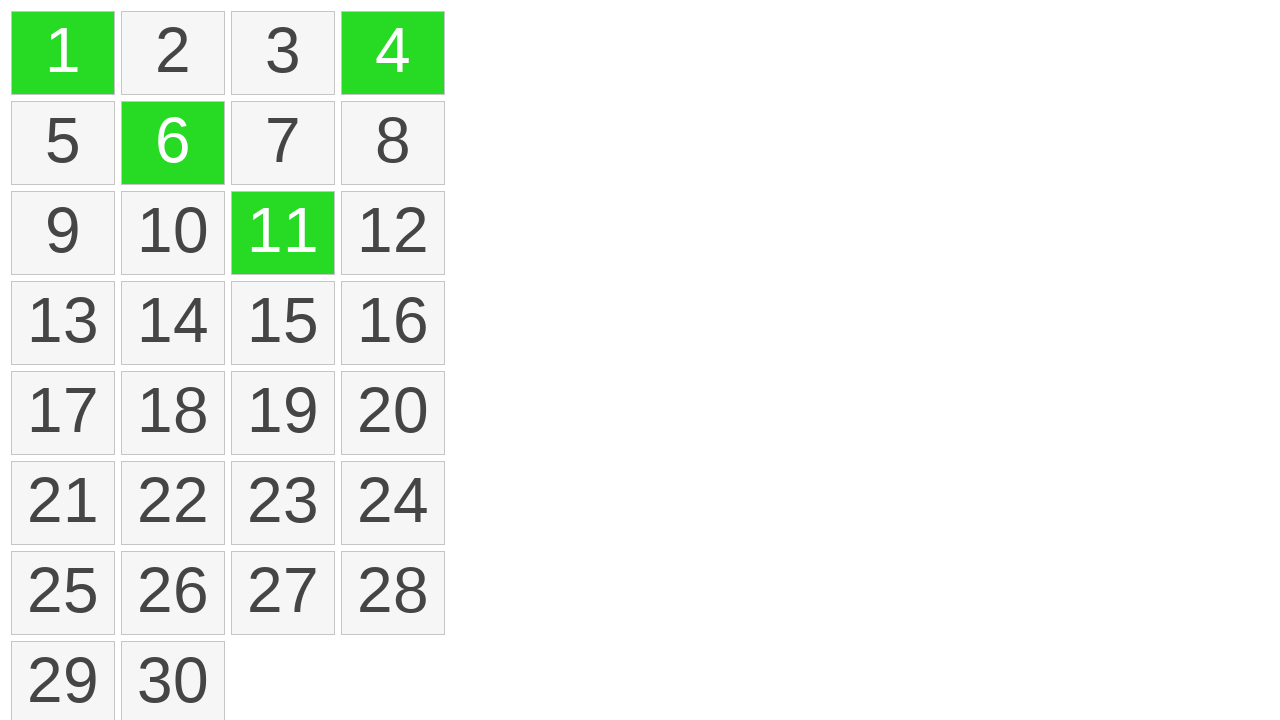

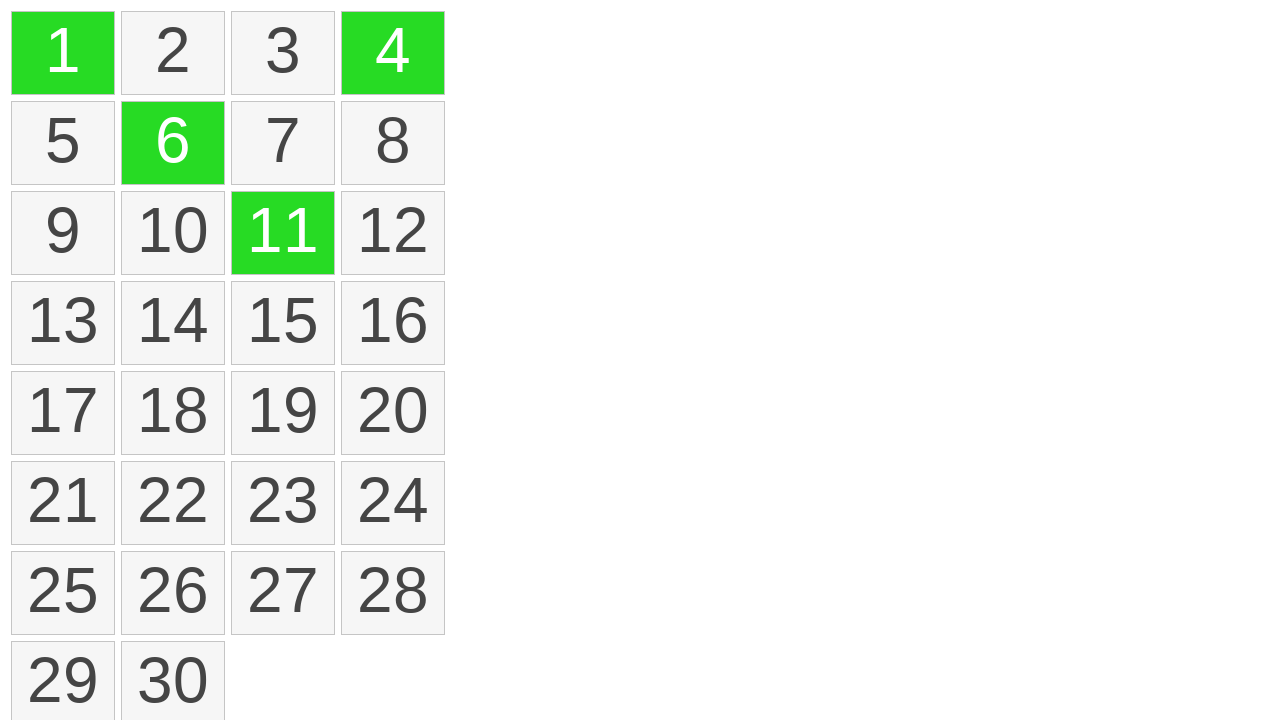